Demonstrates nth element selector usage by selecting and clicking the first navigation link in a specific div container on BigBasket's homepage

Starting URL: https://www.bigbasket.com/

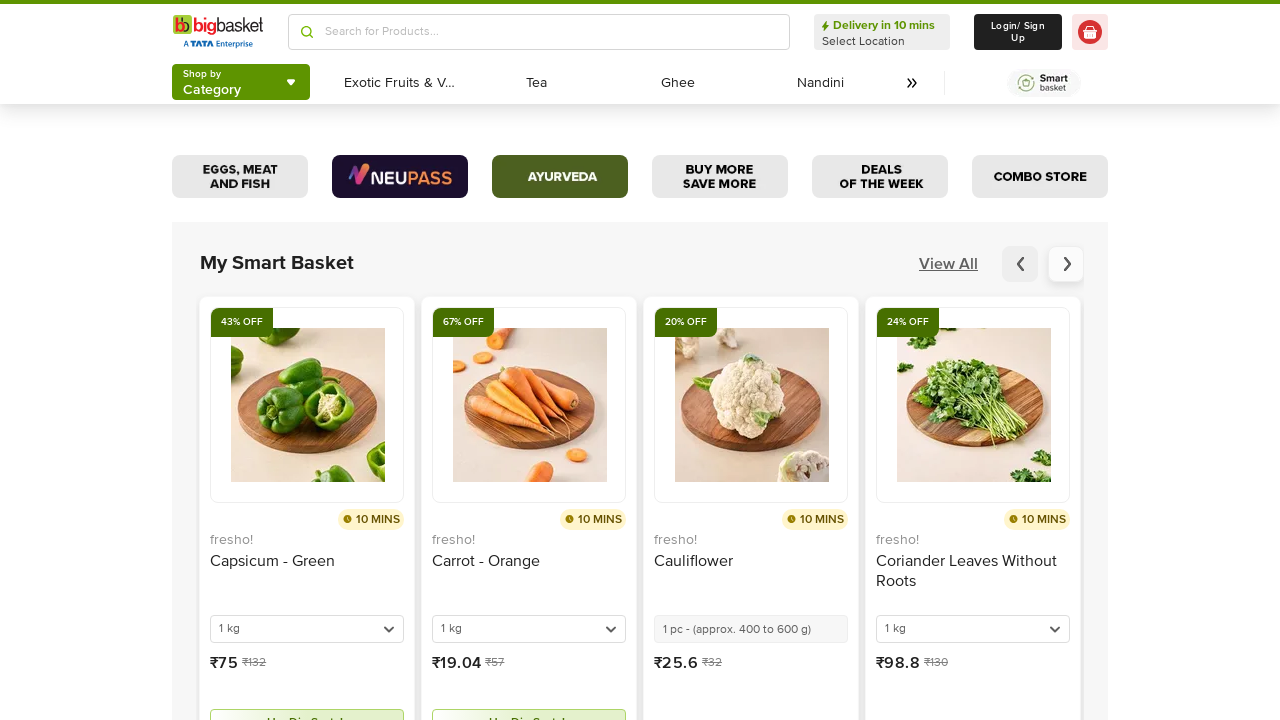

Located the first navigation link in div.pr-4 using nth(0) selector
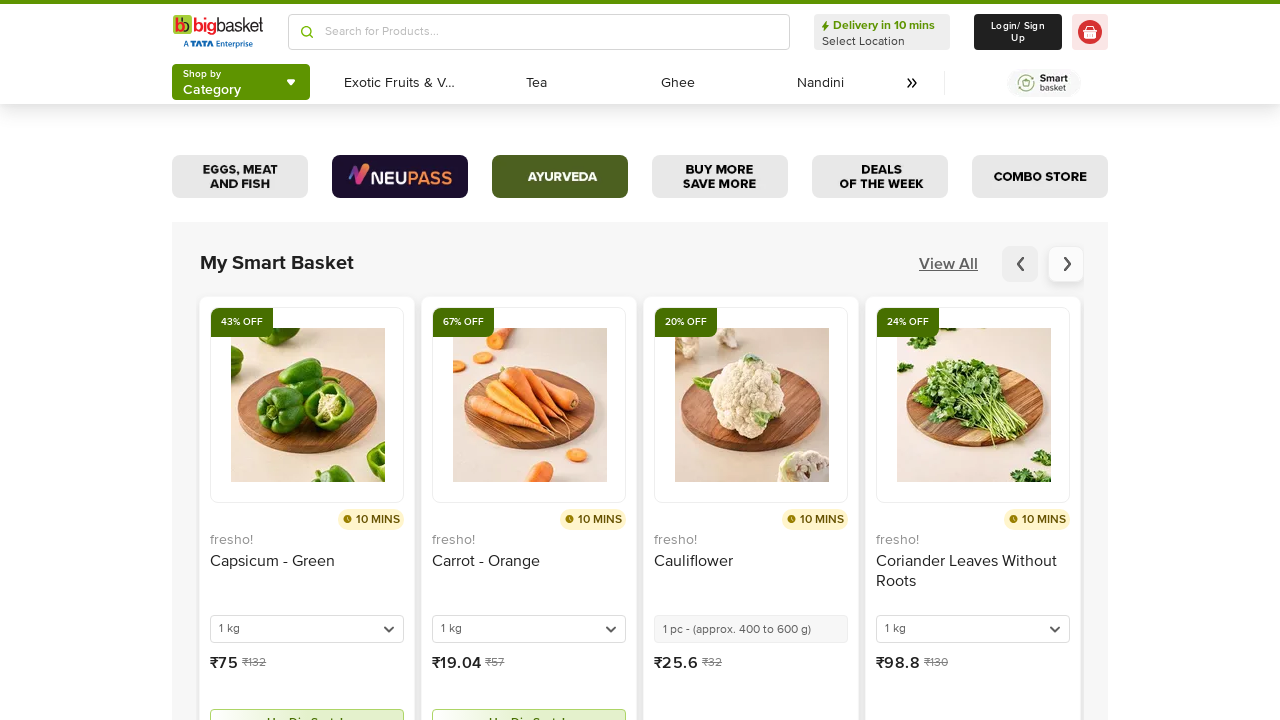

Retrieved text content from first navigation link: 'About Us'
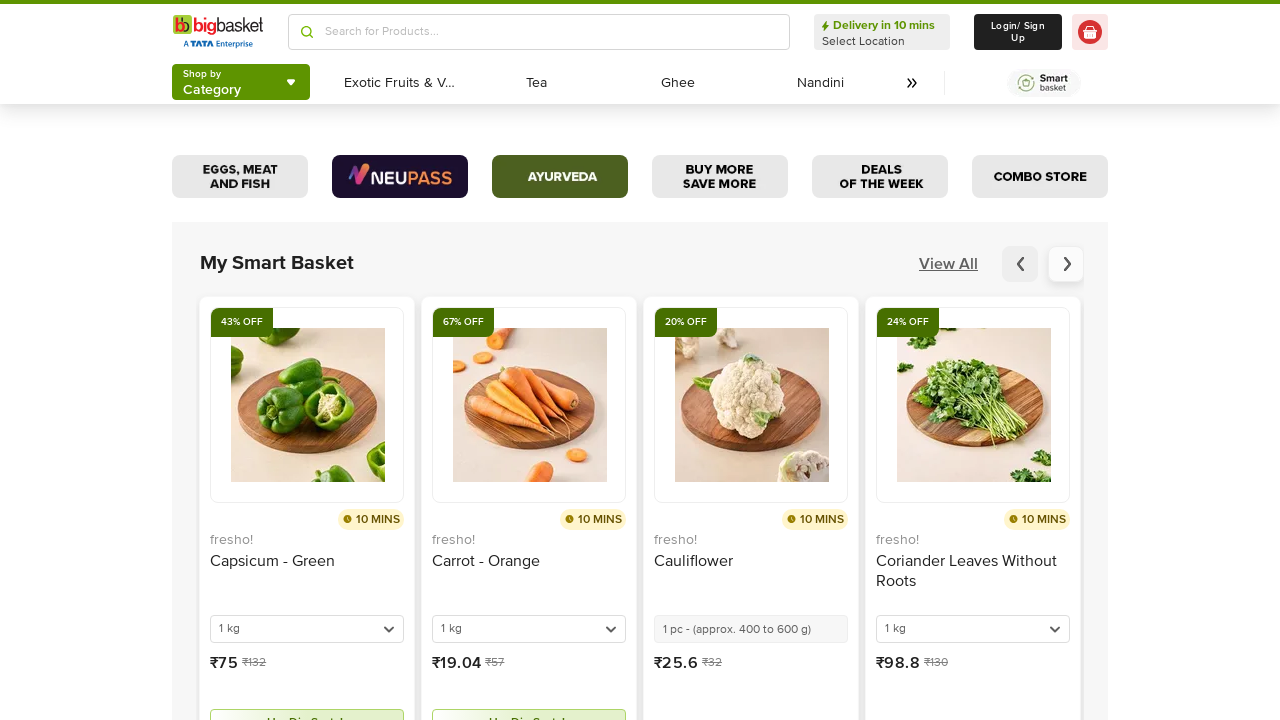

Clicked on the first navigation link at (201, 361) on div.pr-4 li a >> nth=0
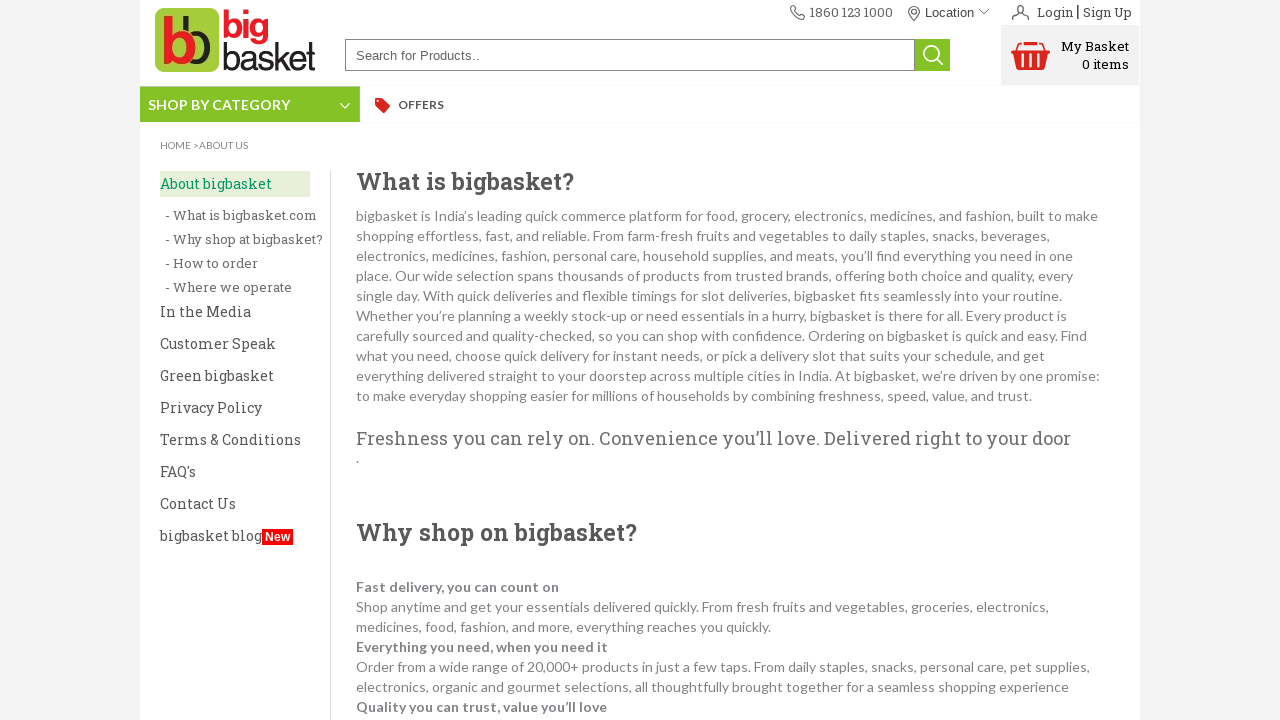

Page navigation completed and DOM content loaded
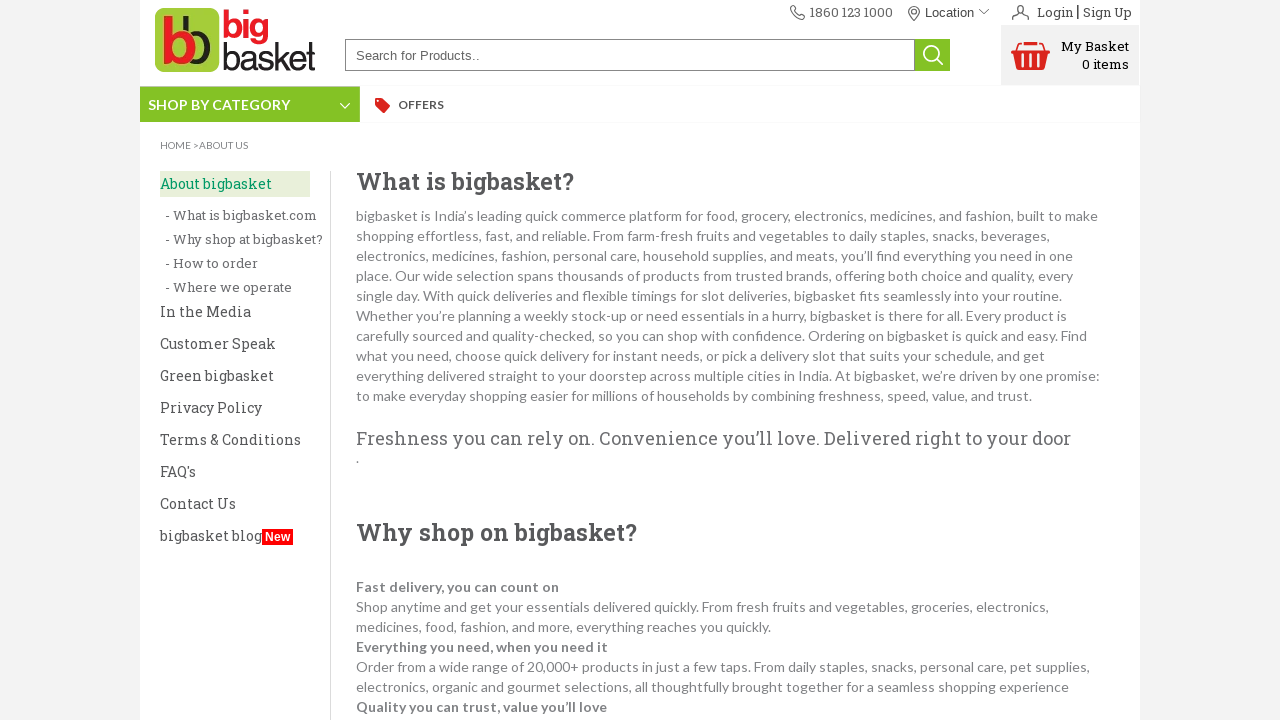

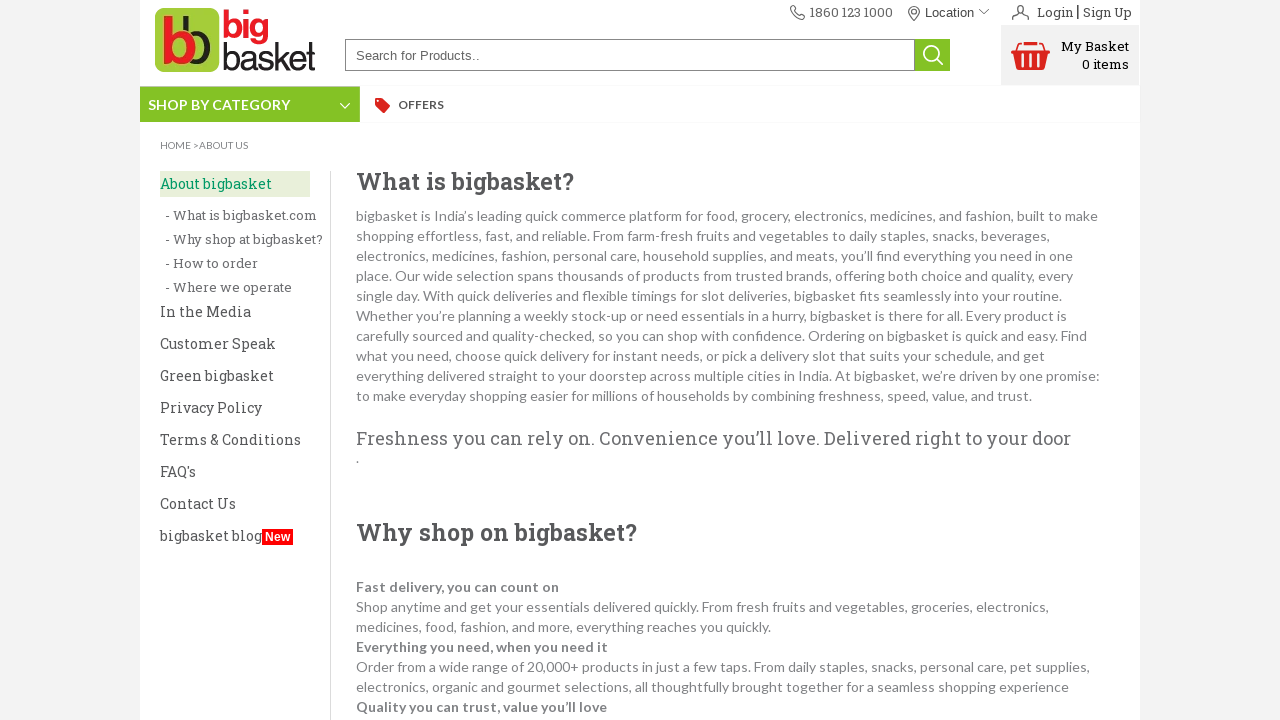